Navigates to GoDaddy homepage and verifies the page loads by checking the current URL

Starting URL: https://www.godaddy.com/

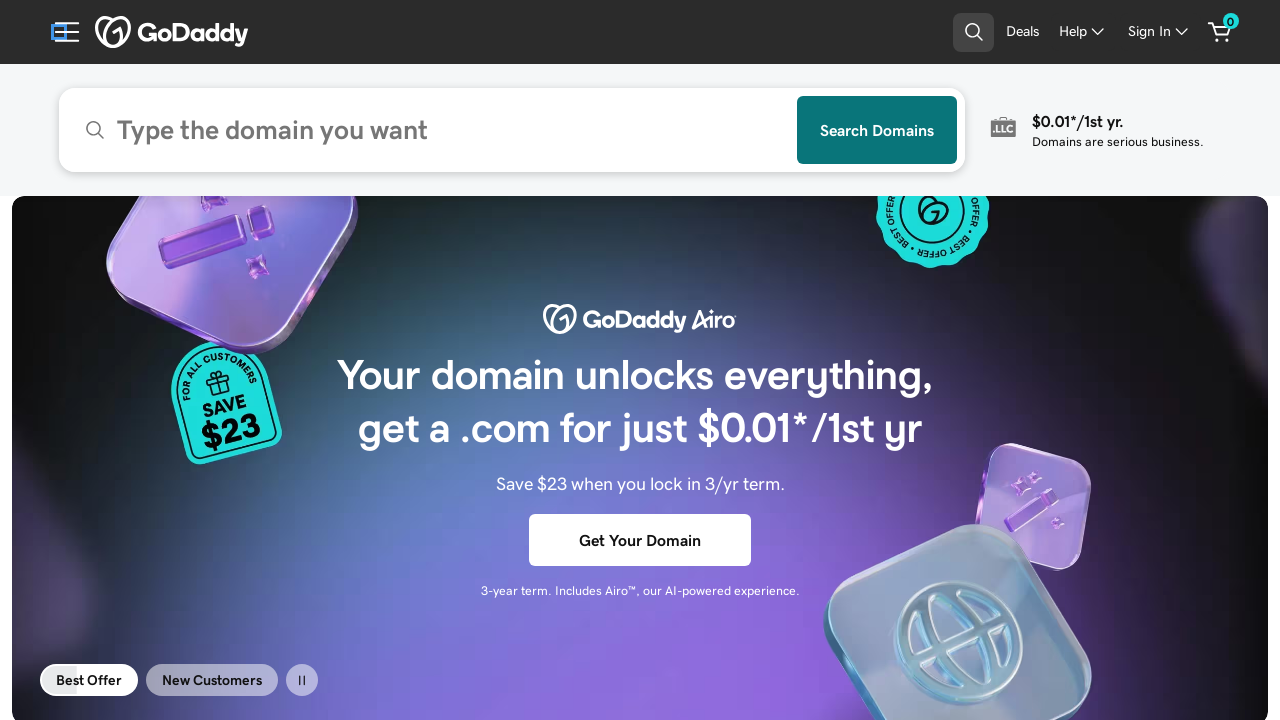

Retrieved current URL from page
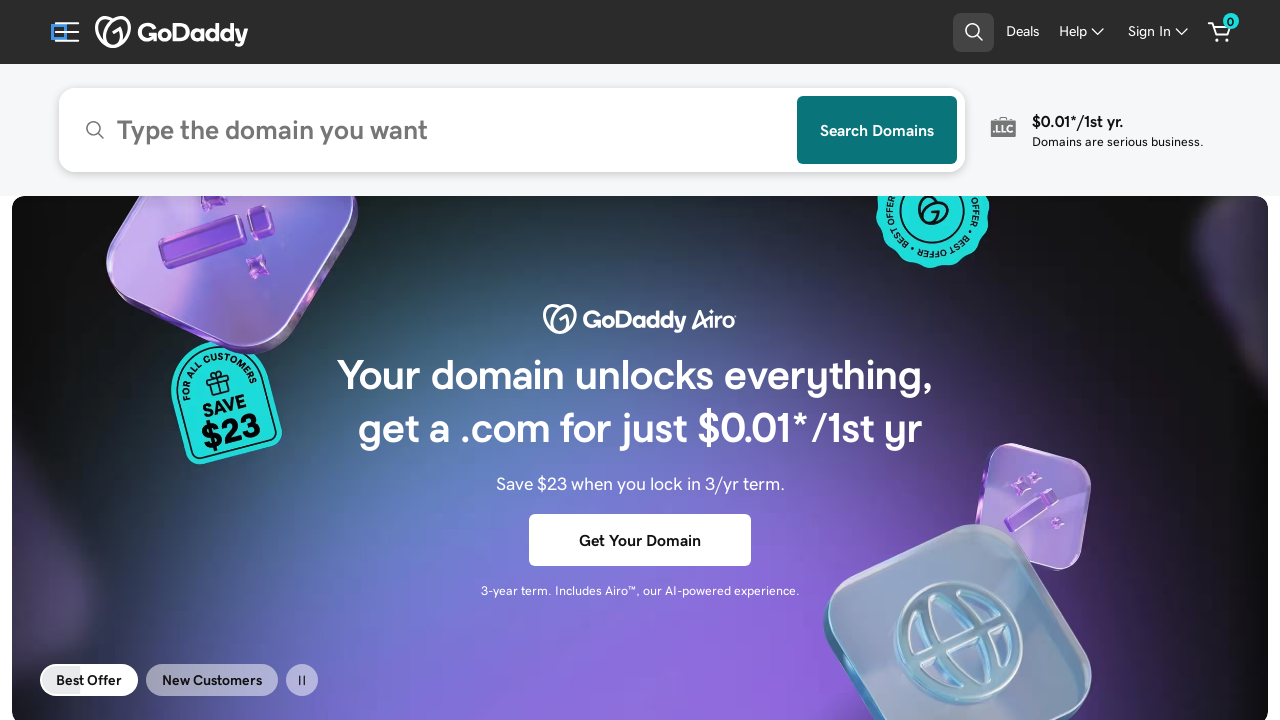

Printed current URL to console
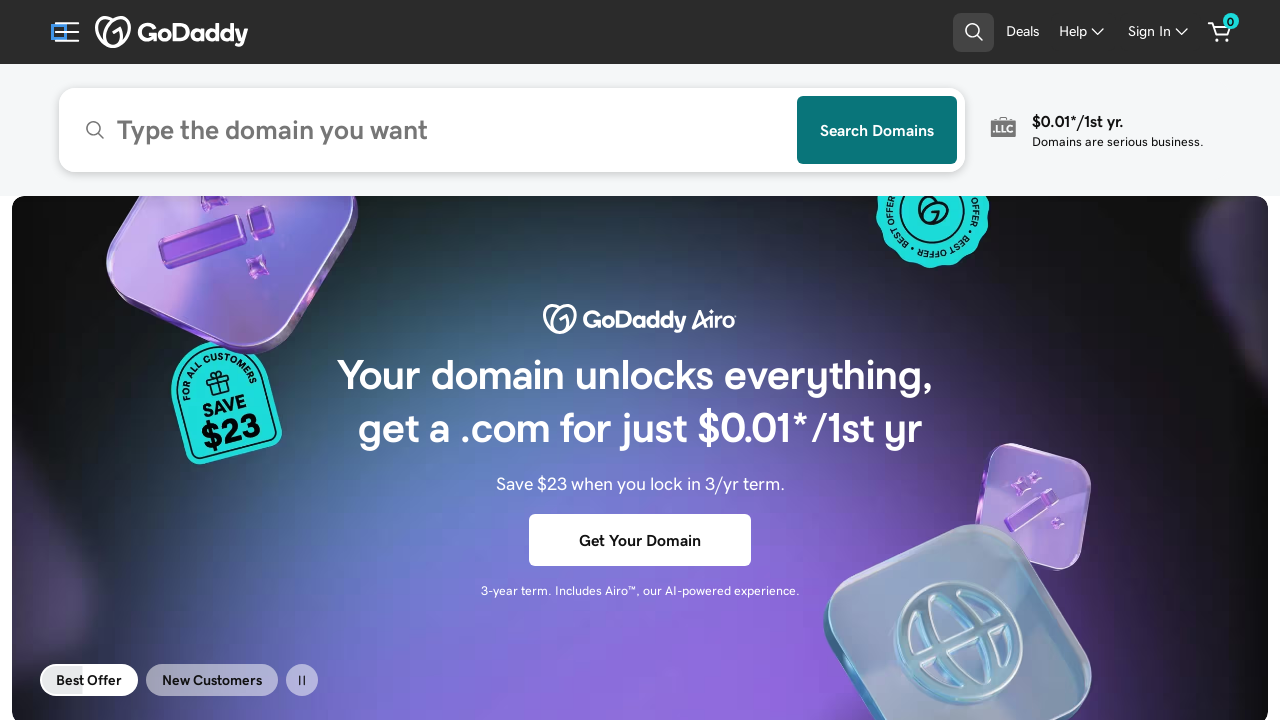

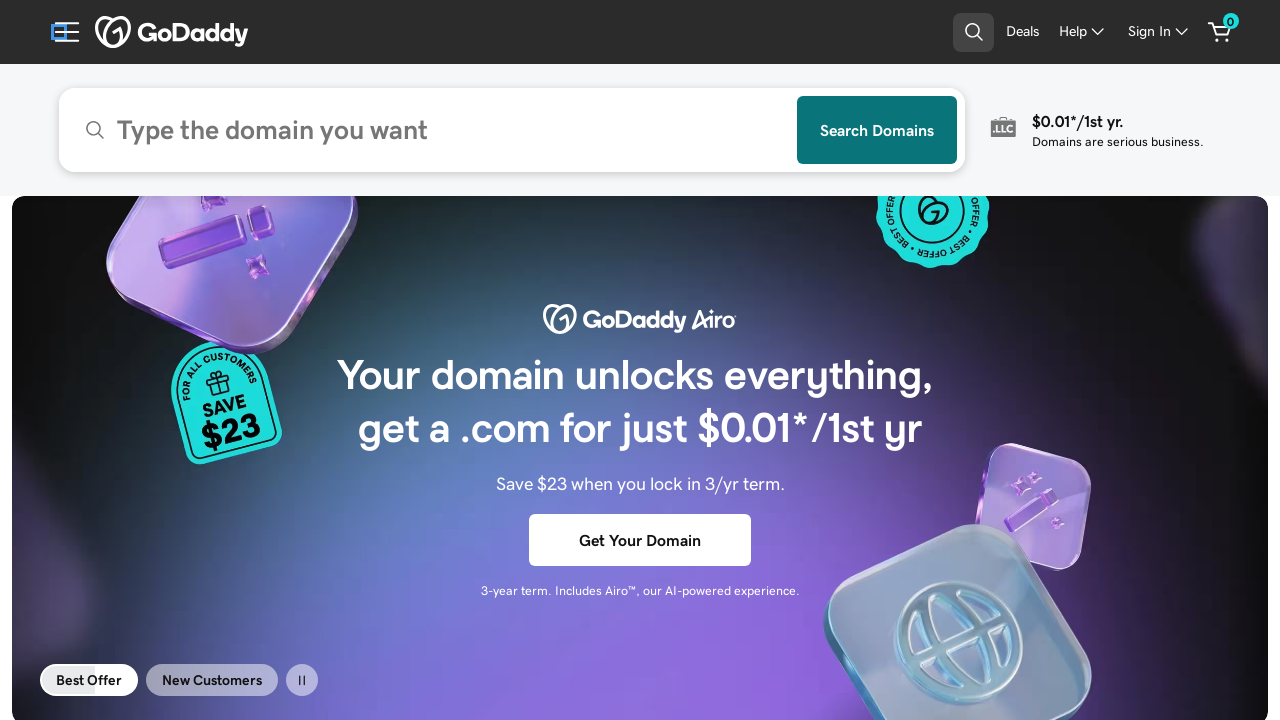